Tests the add/remove elements functionality by clicking the "Add Element" button multiple times to create delete buttons, then verifying the delete buttons are present.

Starting URL: http://the-internet.herokuapp.com/add_remove_elements/

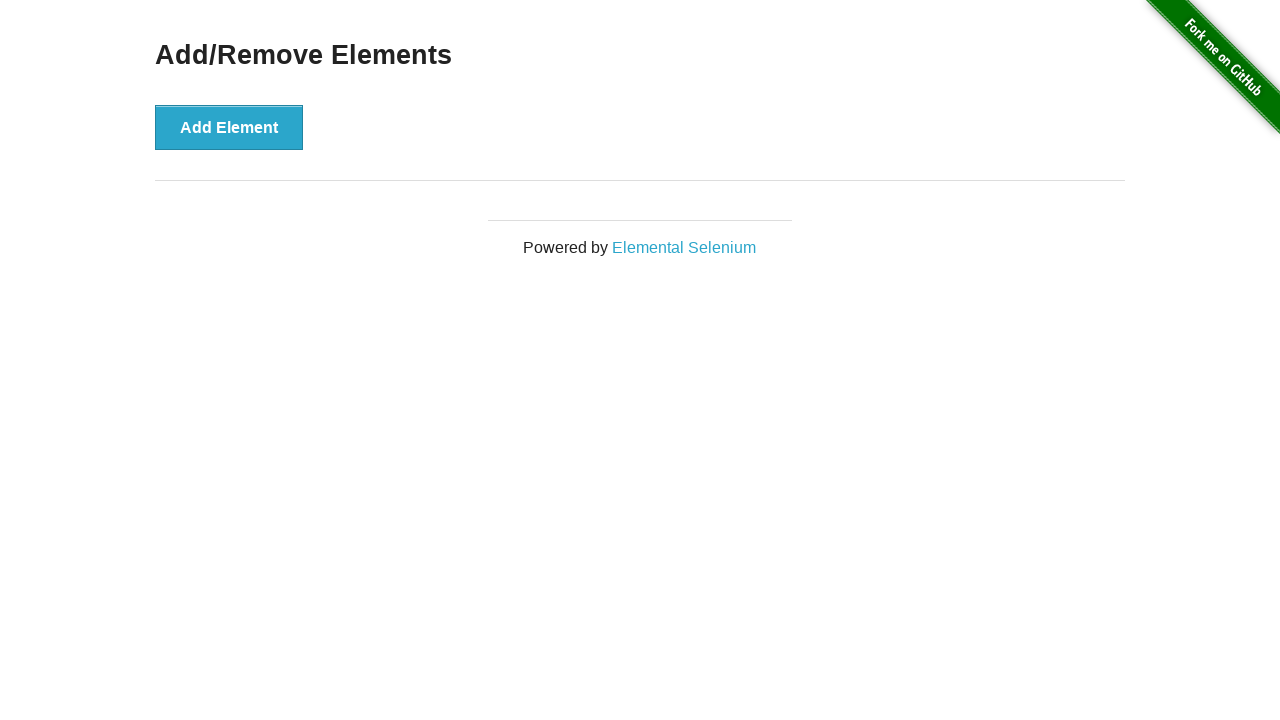

Navigated to add/remove elements test page
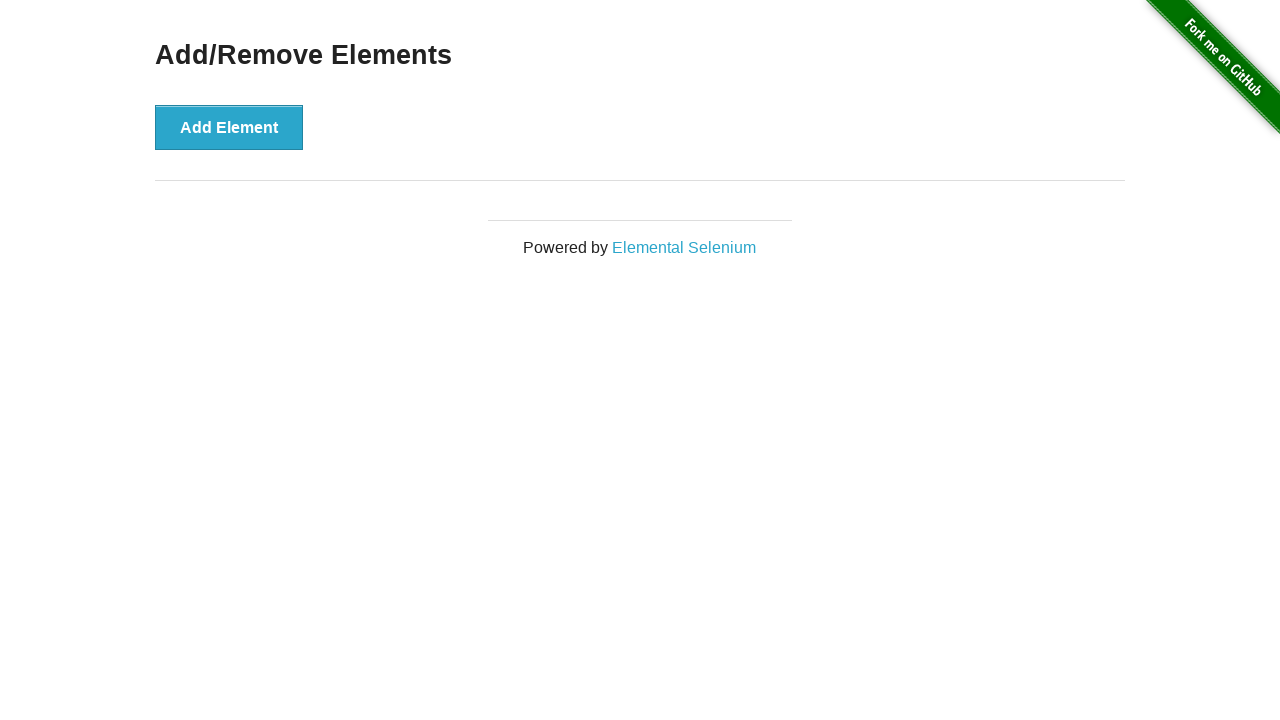

Clicked 'Add Element' button (click 1 of 5) at (229, 127) on xpath=//button[text()="Add Element"]
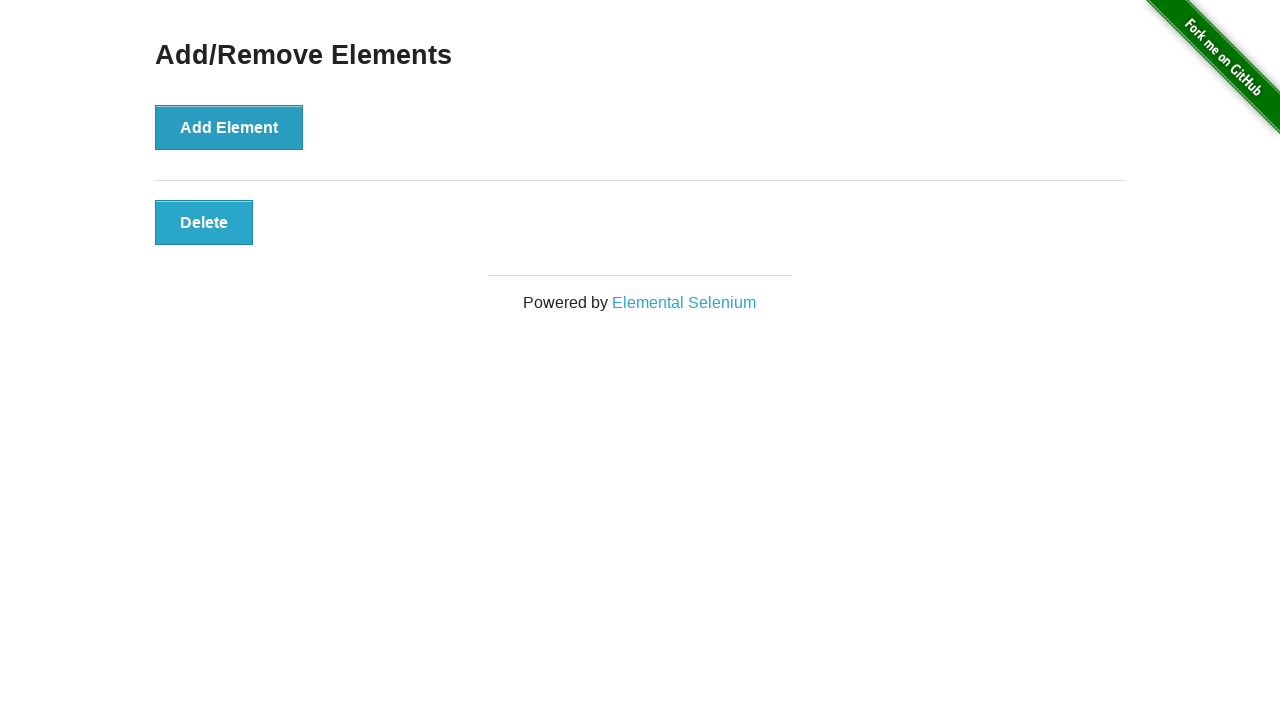

Waited 500ms between clicks
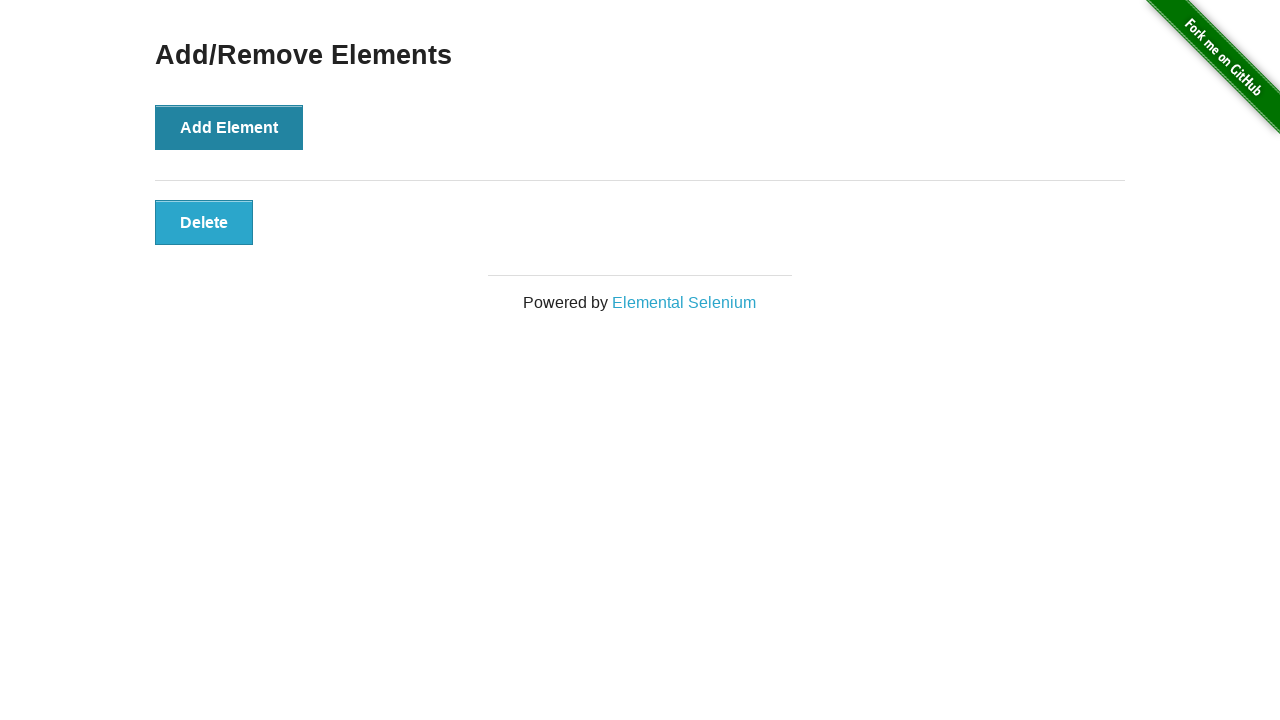

Clicked 'Add Element' button (click 2 of 5) at (229, 127) on xpath=//button[text()="Add Element"]
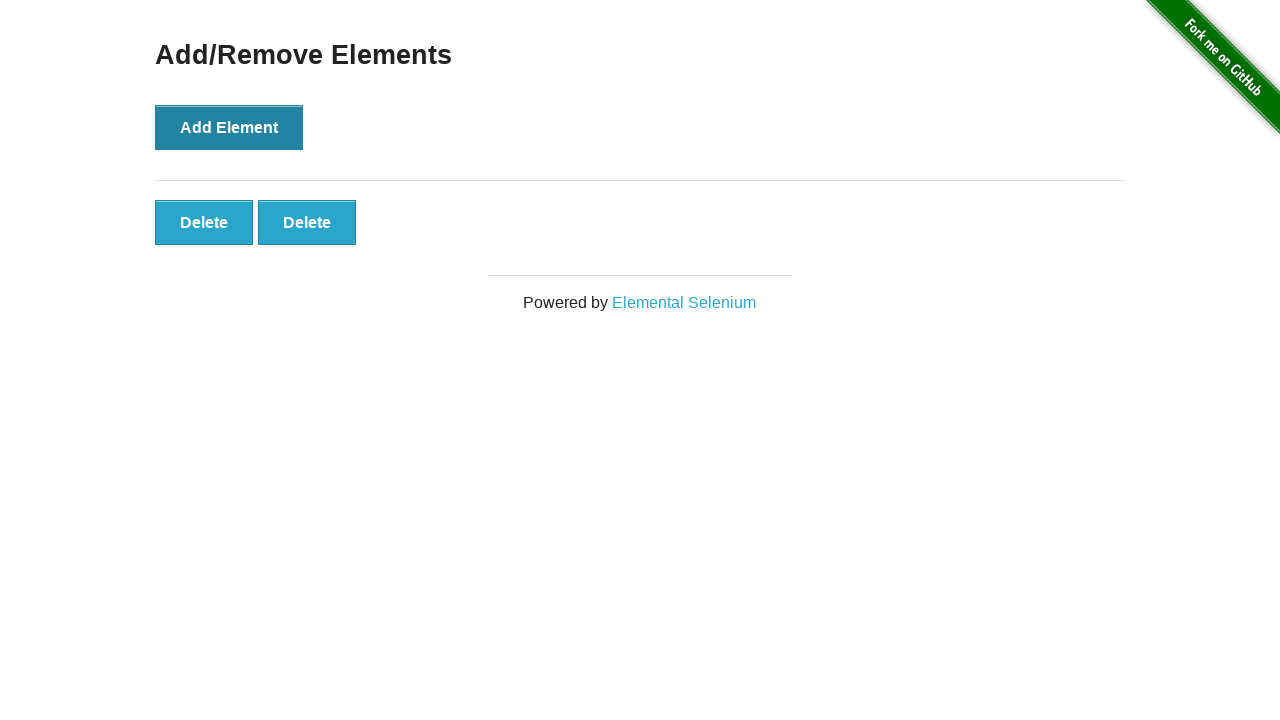

Waited 500ms between clicks
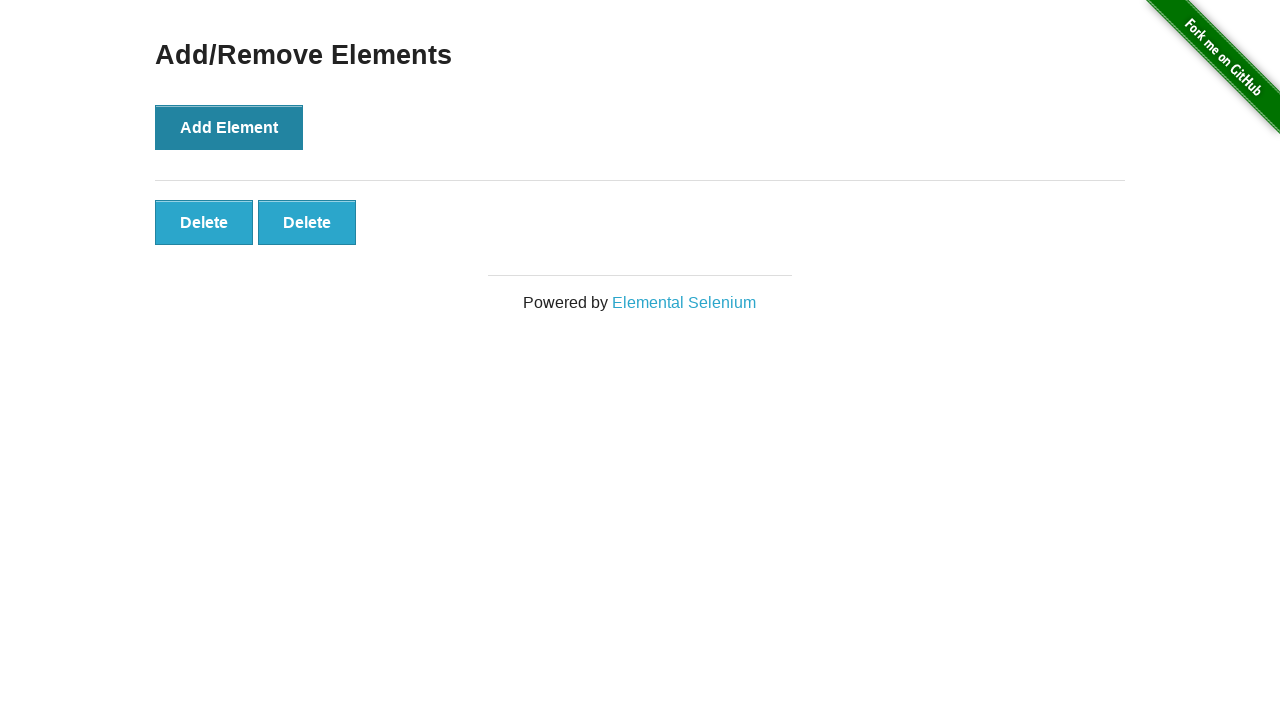

Clicked 'Add Element' button (click 3 of 5) at (229, 127) on xpath=//button[text()="Add Element"]
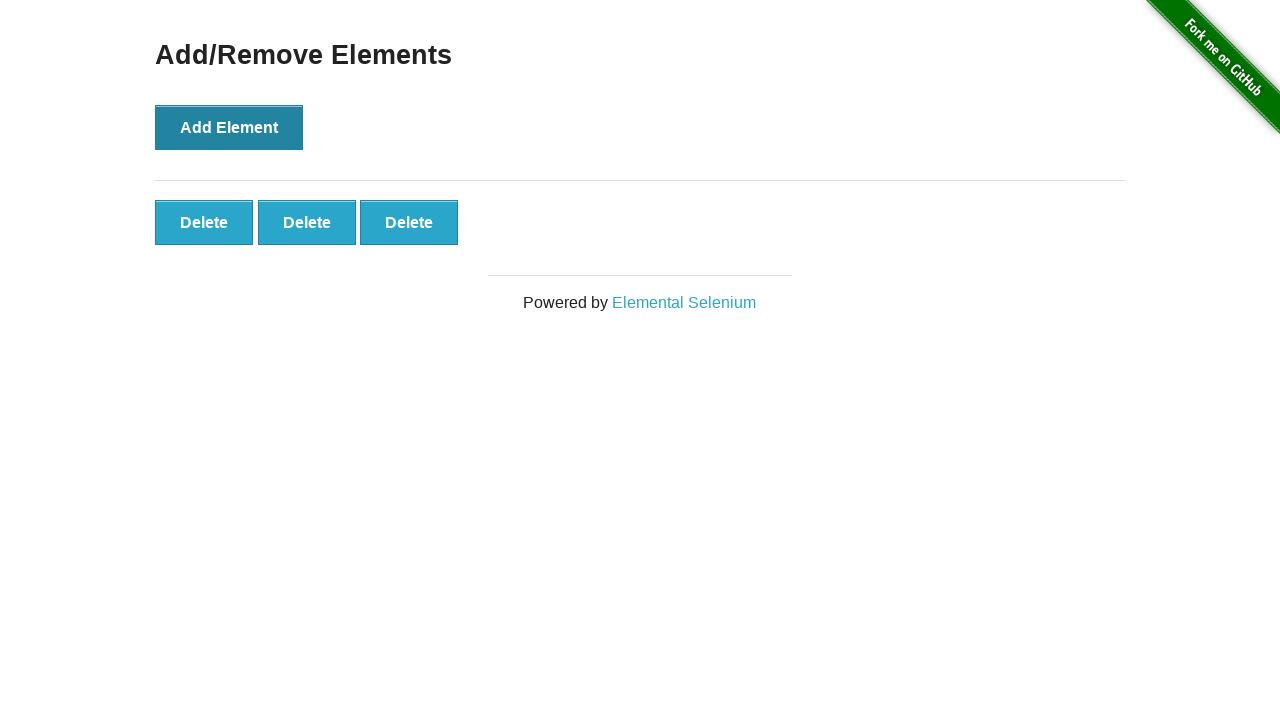

Waited 500ms between clicks
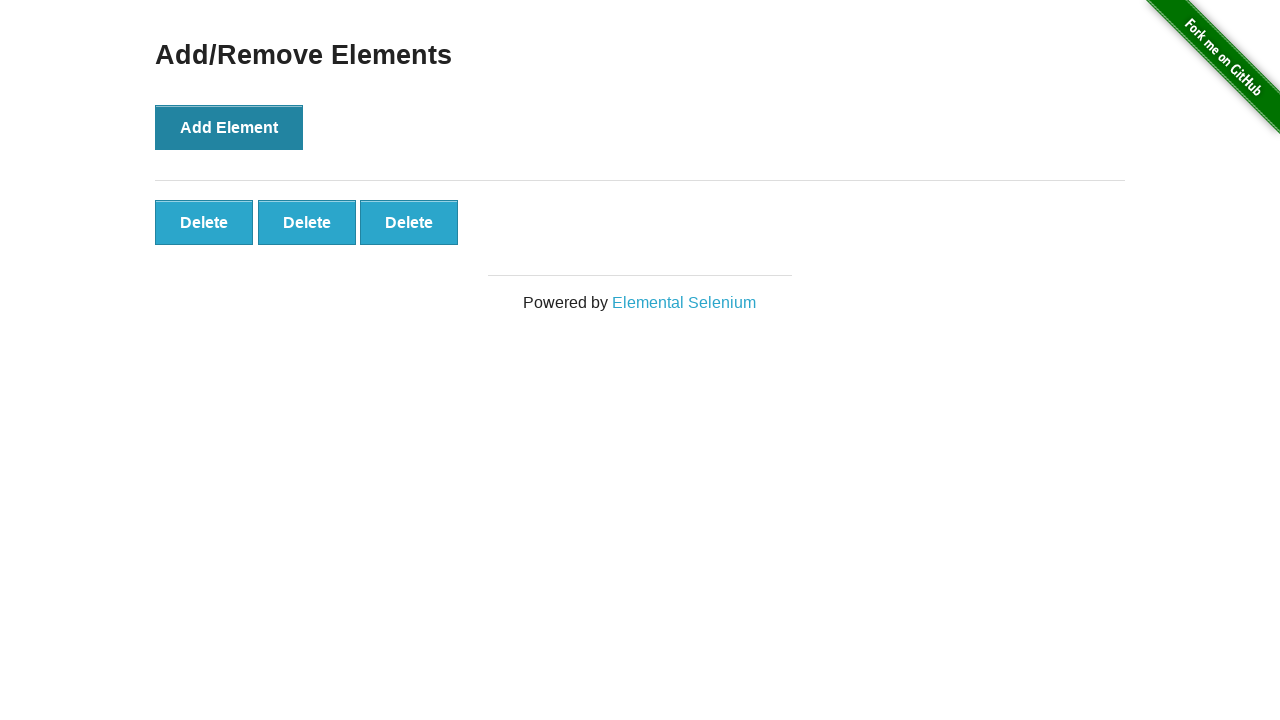

Clicked 'Add Element' button (click 4 of 5) at (229, 127) on xpath=//button[text()="Add Element"]
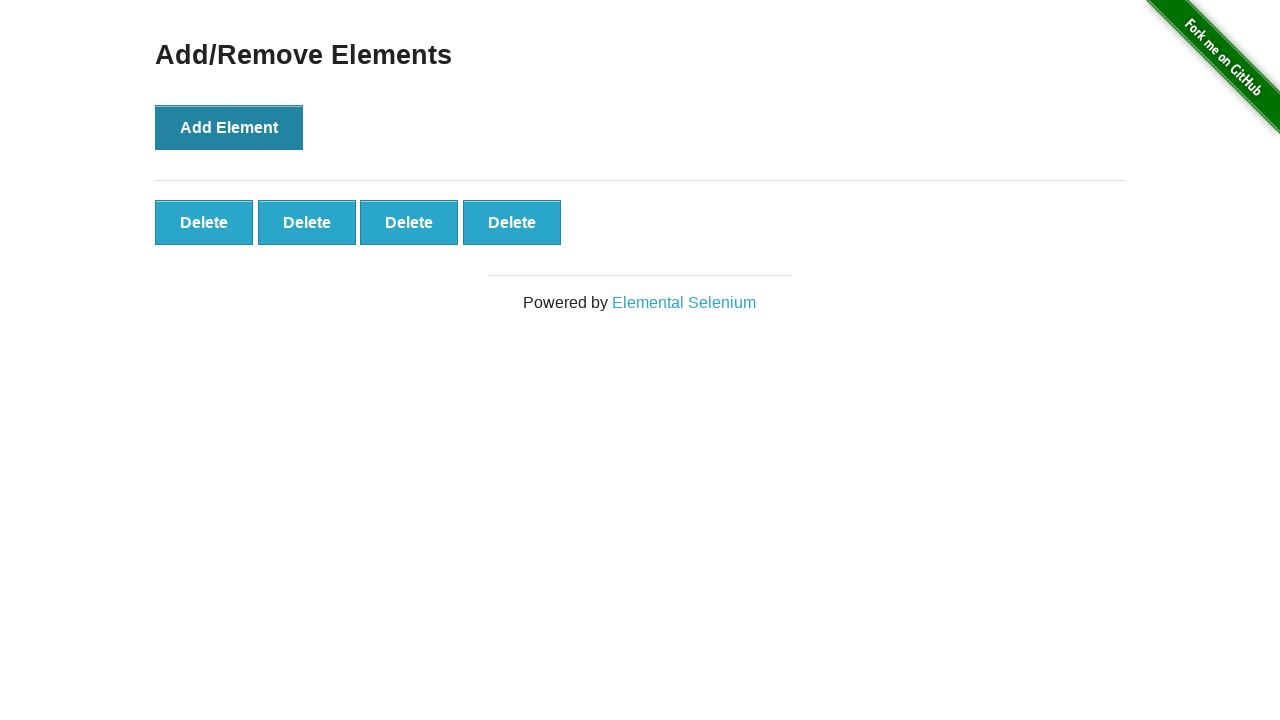

Waited 500ms between clicks
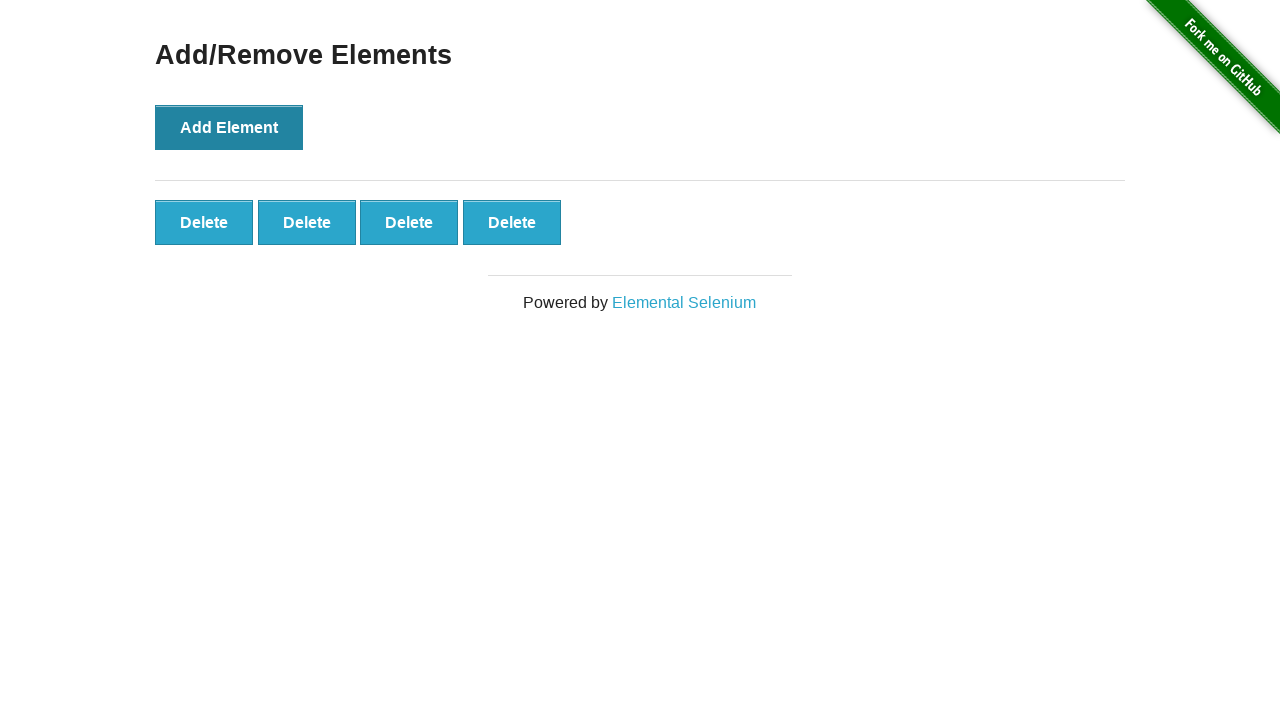

Clicked 'Add Element' button (click 5 of 5) at (229, 127) on xpath=//button[text()="Add Element"]
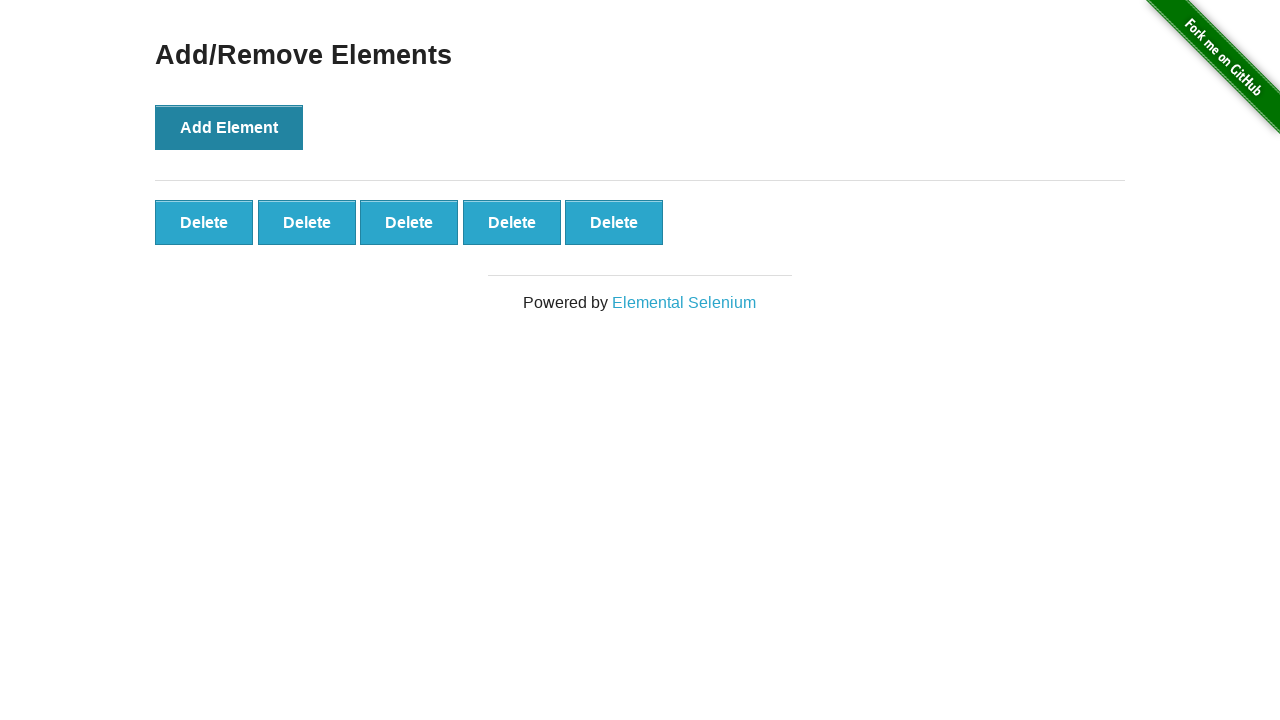

Waited 500ms between clicks
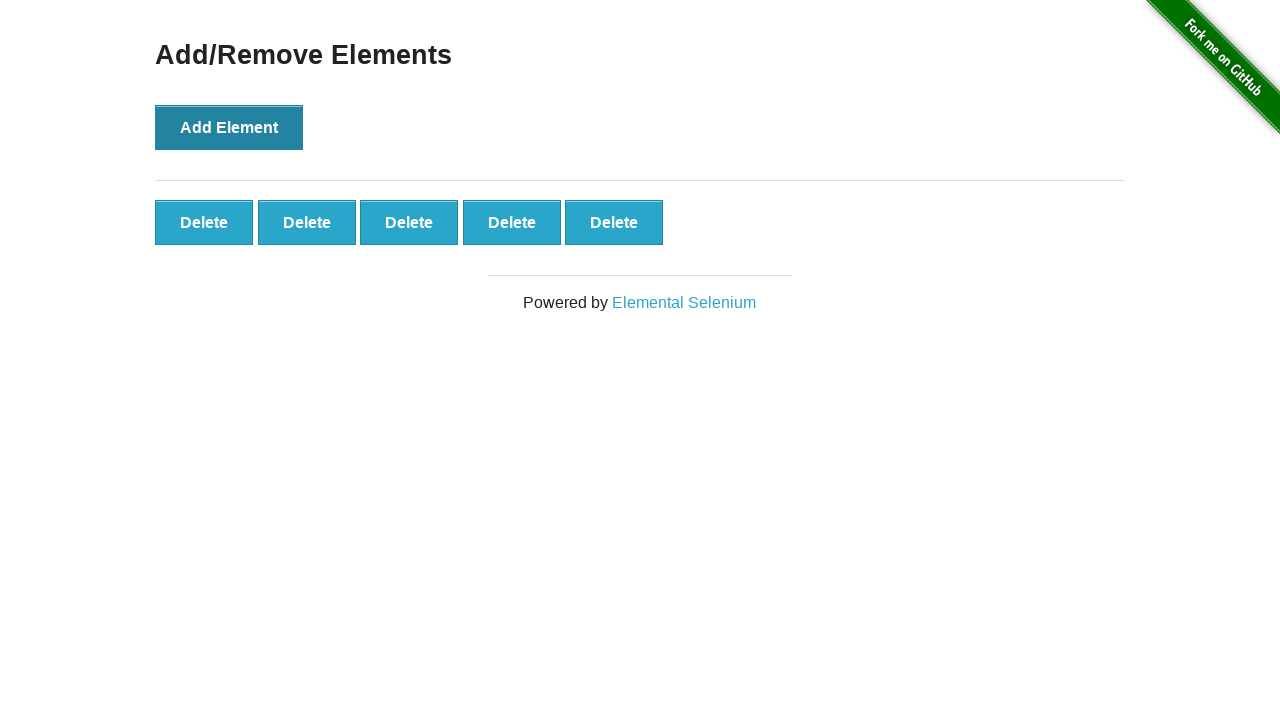

Verified that delete buttons are present on the page
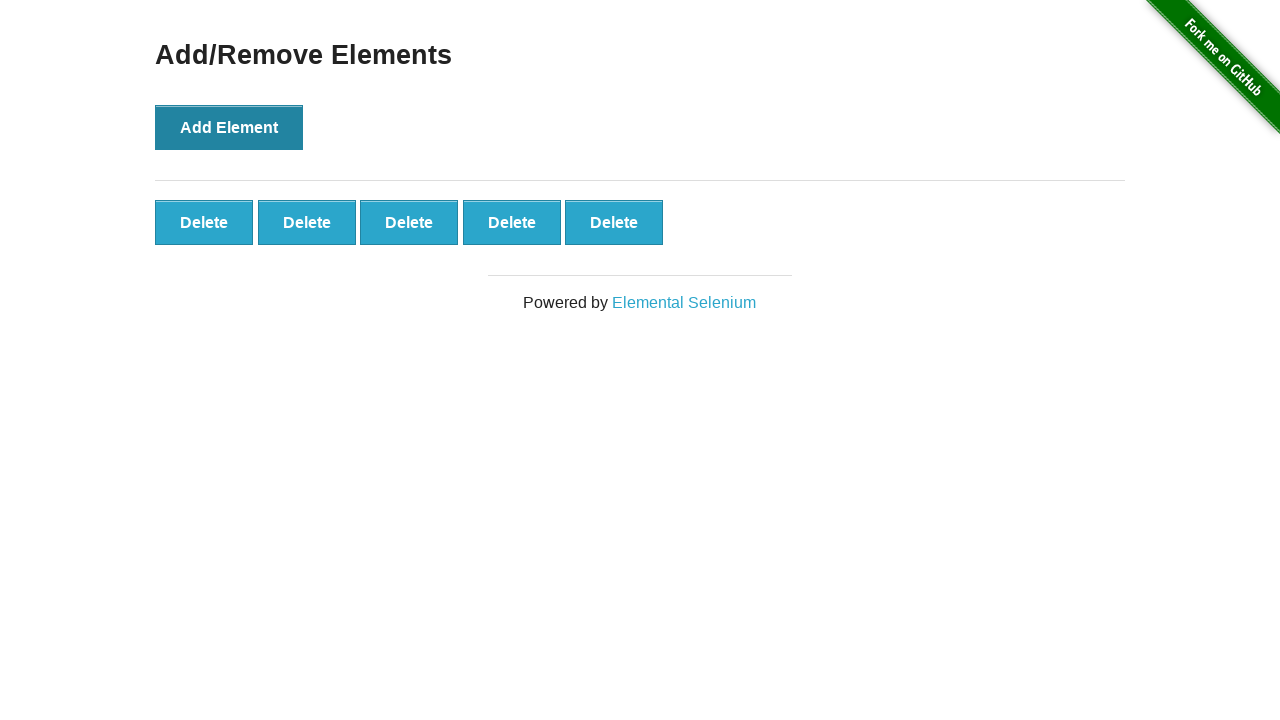

Located all delete buttons on the page
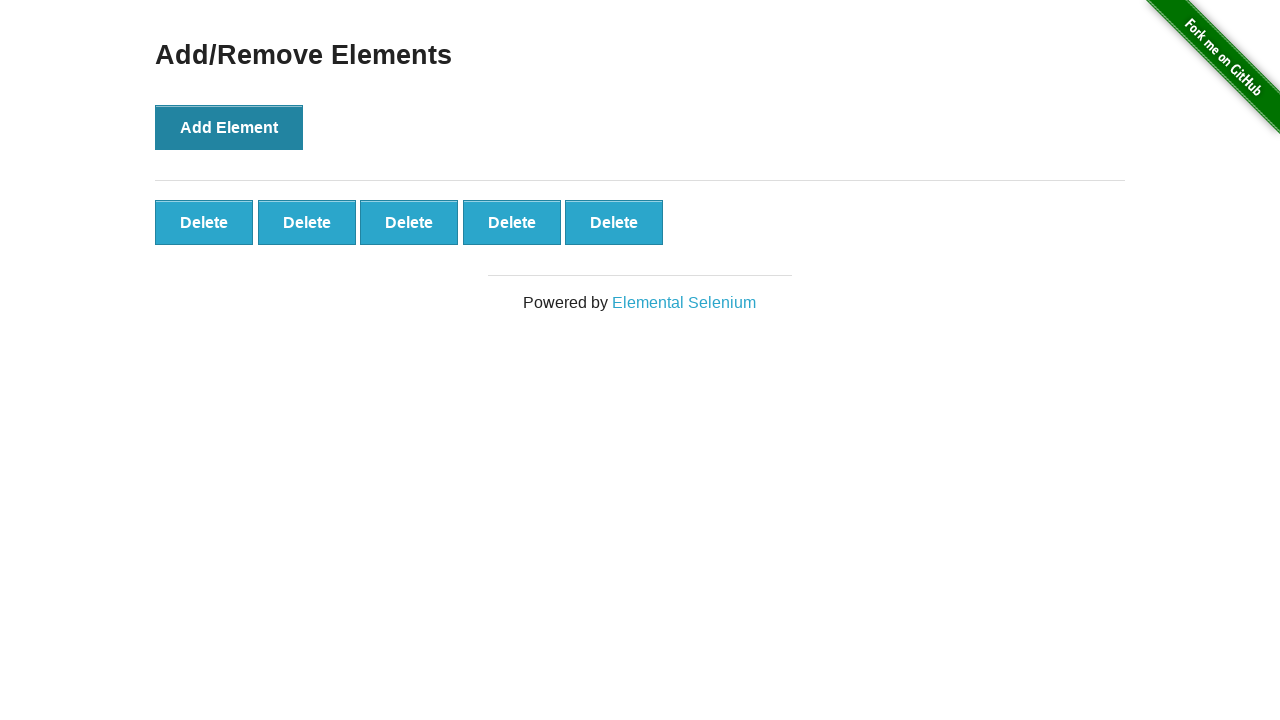

Confirmed first delete button is ready
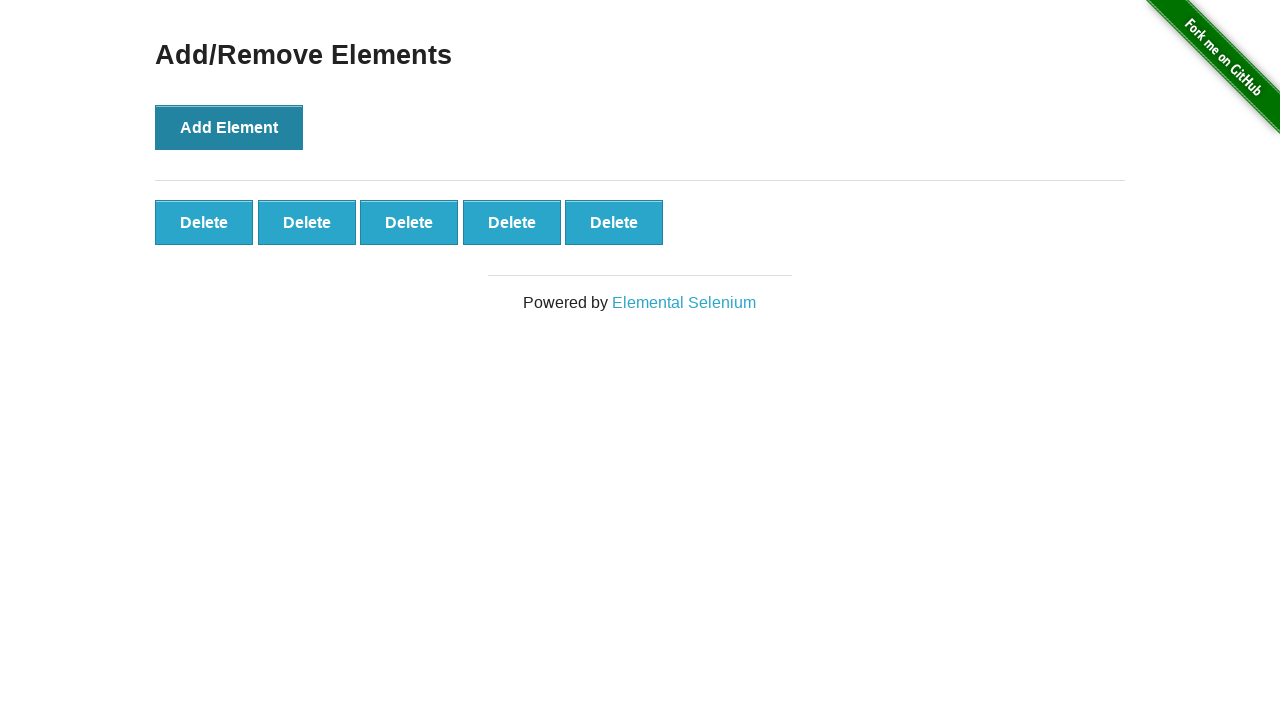

Clicked the first delete button to test removal functionality at (204, 222) on xpath=//button[text()="Delete"]
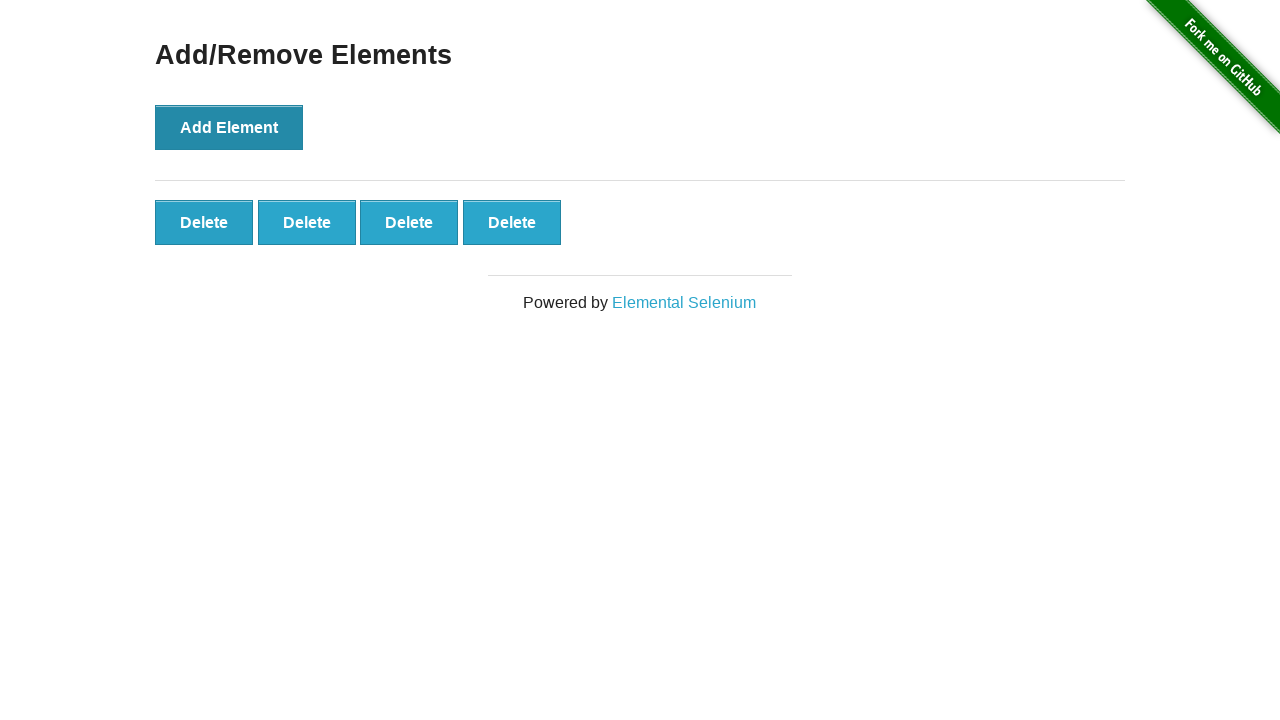

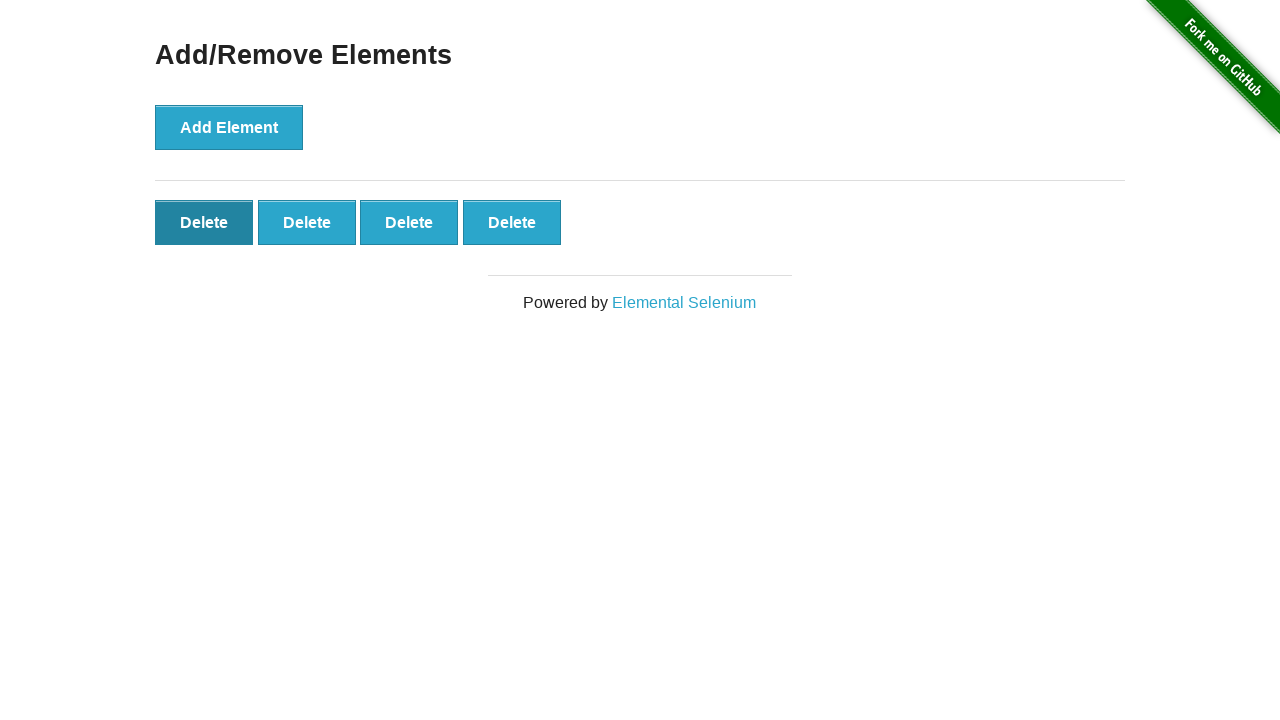